Tests a multi-select dropdown component by clicking on all available dropdown options while holding the control key to enable multi-selection.

Starting URL: https://formstone.it/components/dropdown/demo/

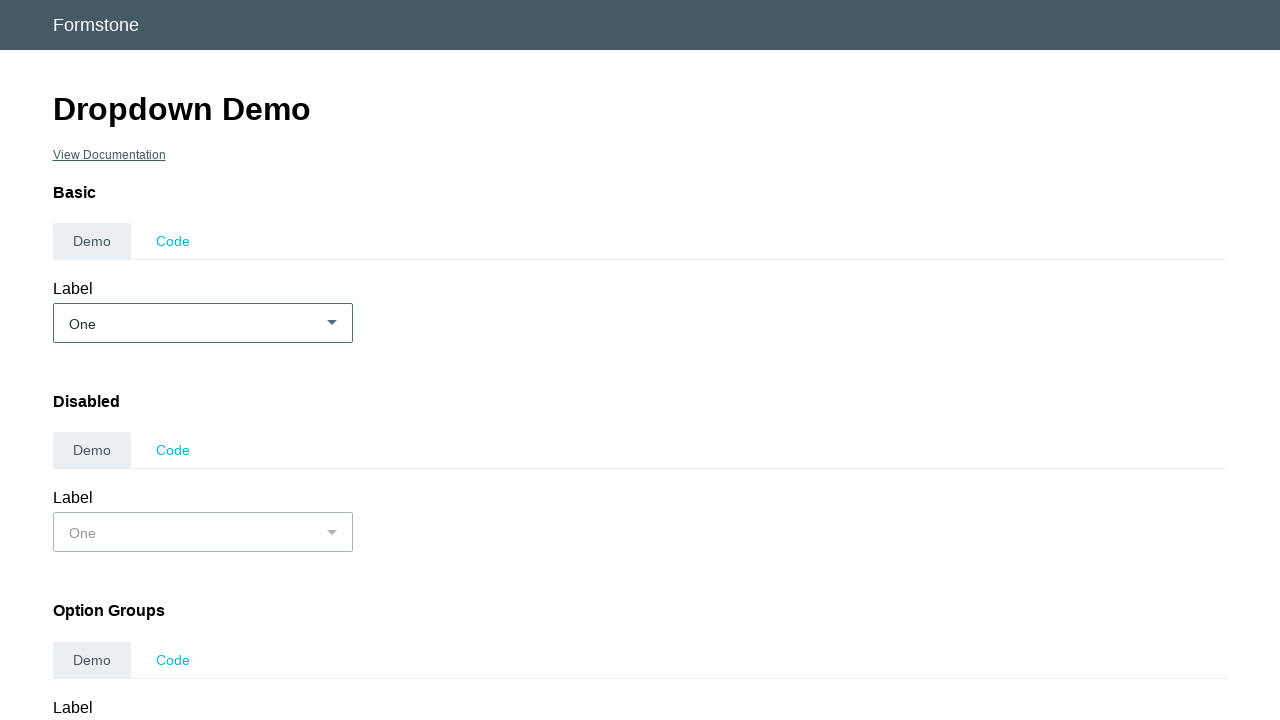

Waited for multi-select dropdown component to load
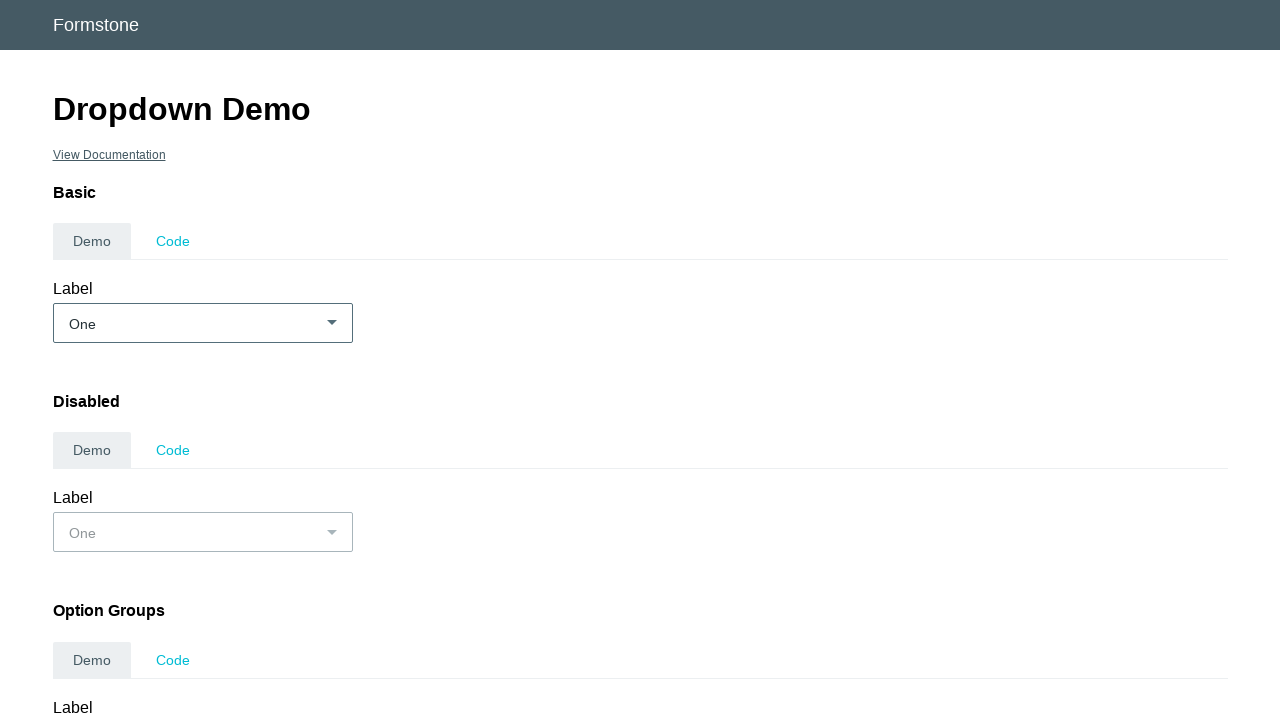

Located the dropdown content area
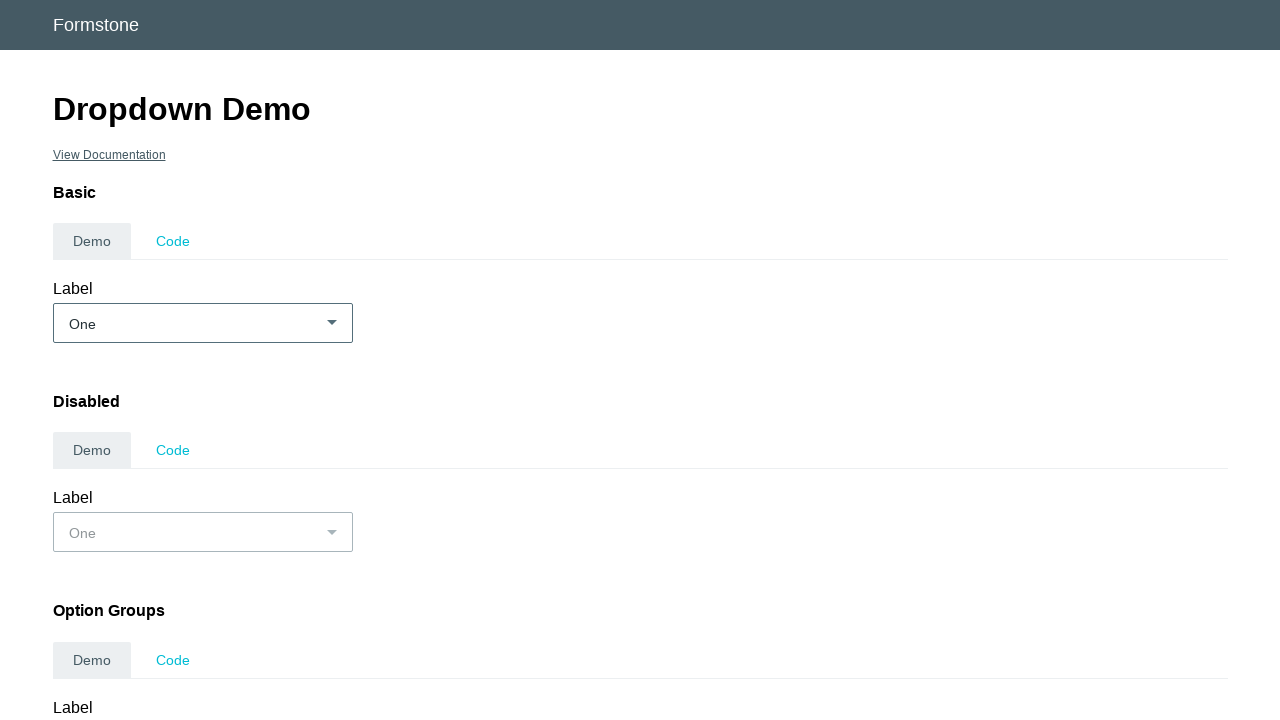

Located all button elements in the dropdown
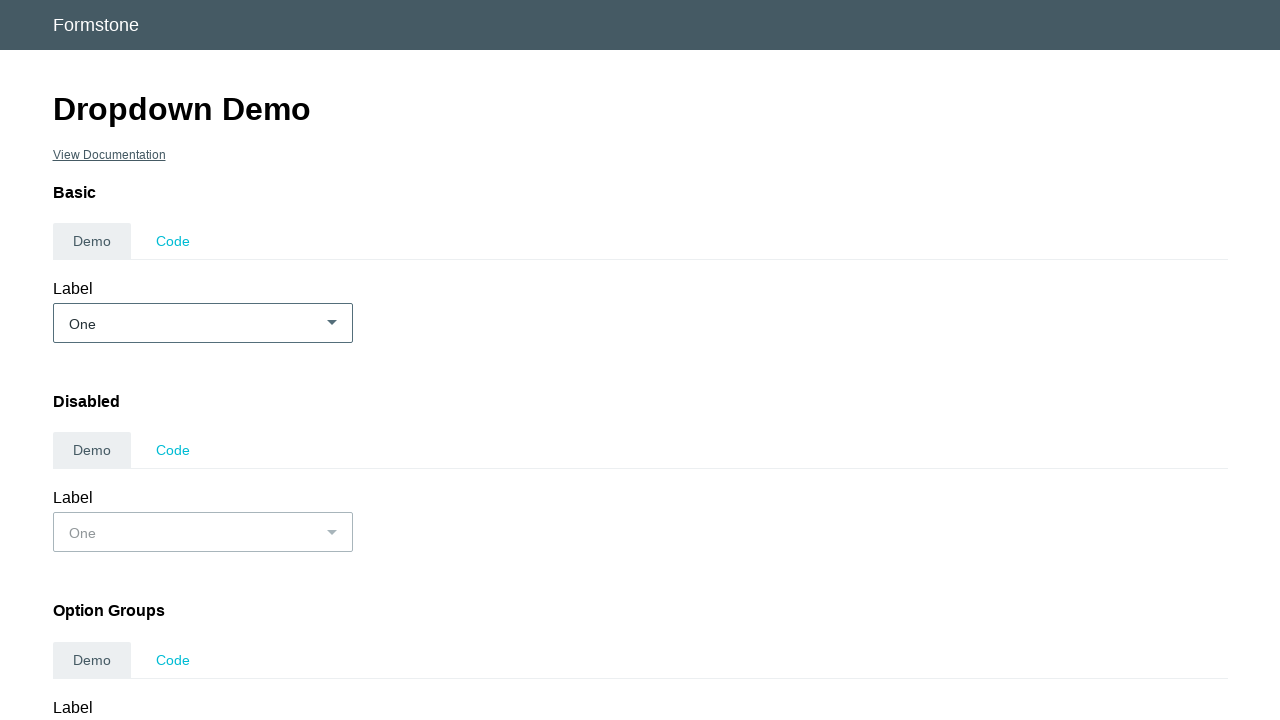

Found 10 dropdown options available
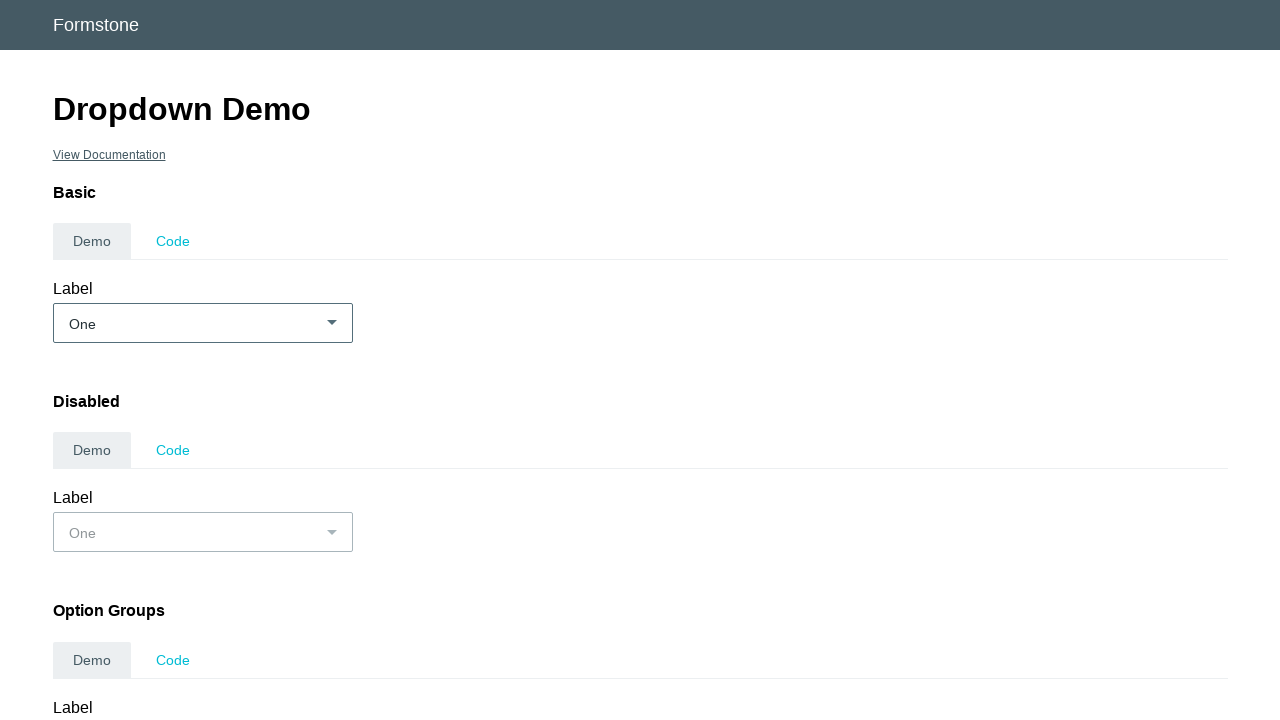

Clicked dropdown option 1 while holding Control key for multi-selection at (202, 360) on #demo_multiple-dropdown > div > div.fs-scrollbar-content >> button >> nth=0
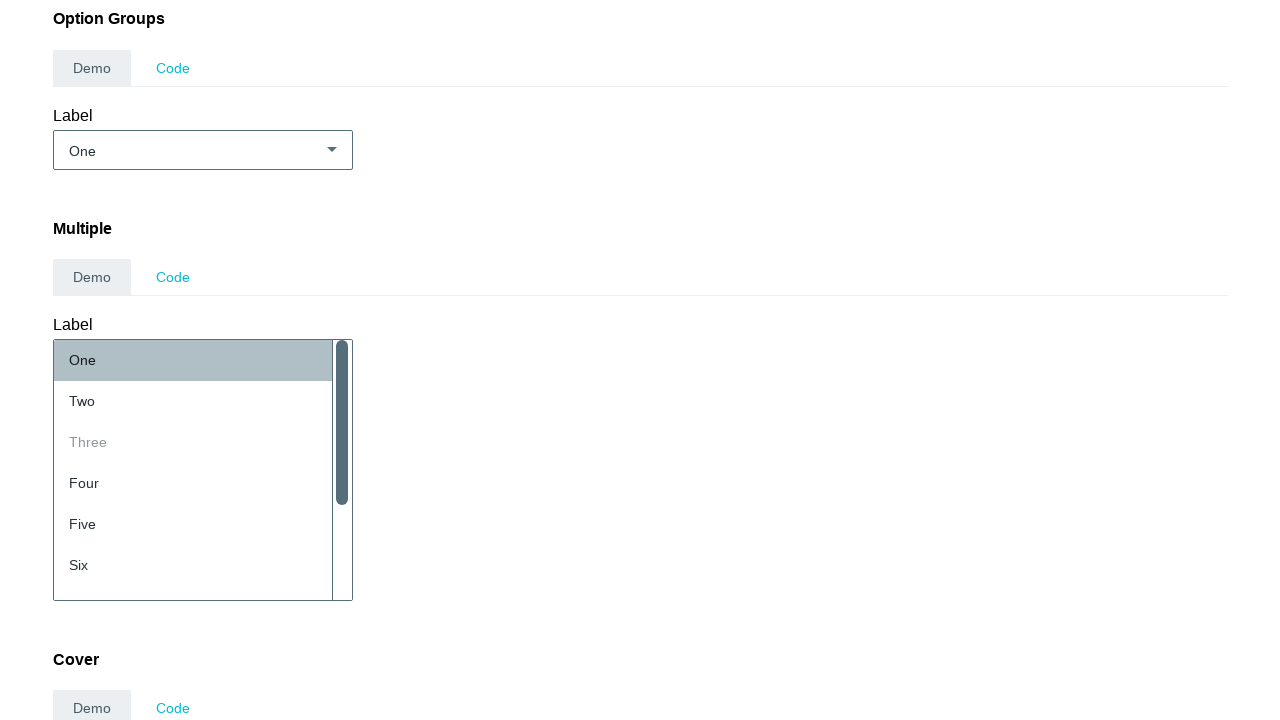

Paused 500ms before selecting next option
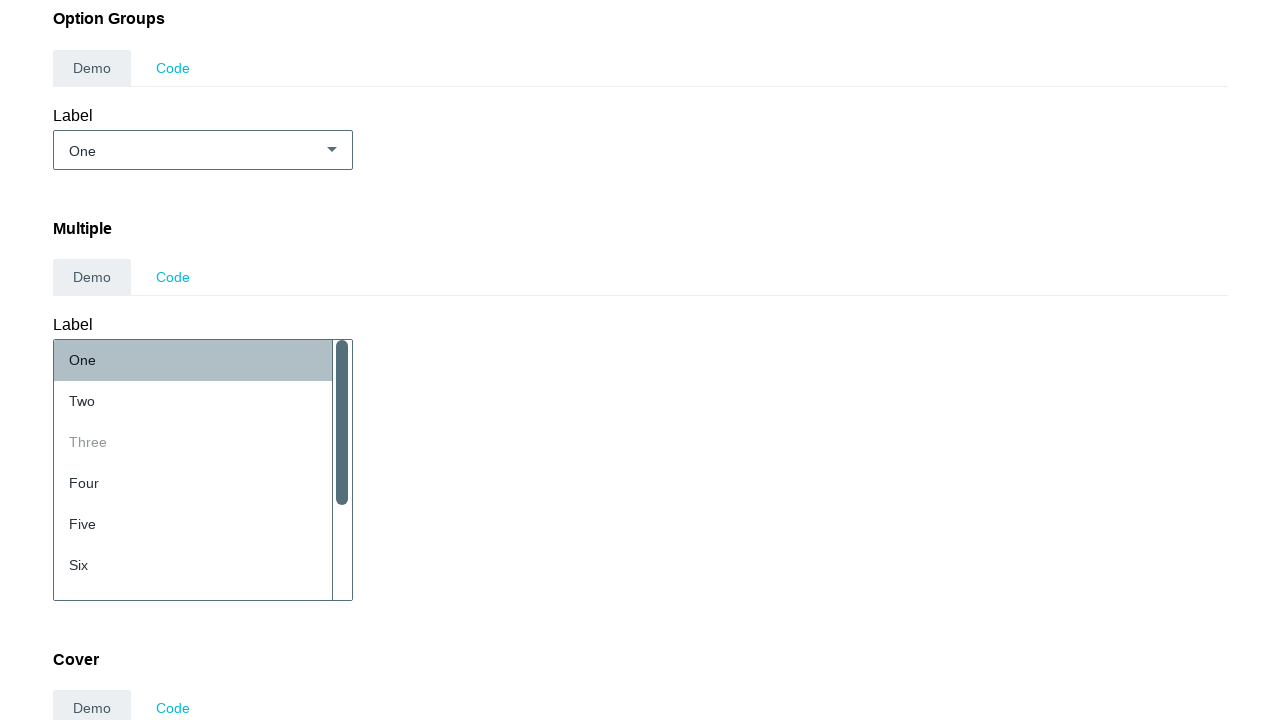

Clicked dropdown option 2 while holding Control key for multi-selection at (202, 401) on #demo_multiple-dropdown > div > div.fs-scrollbar-content >> button >> nth=1
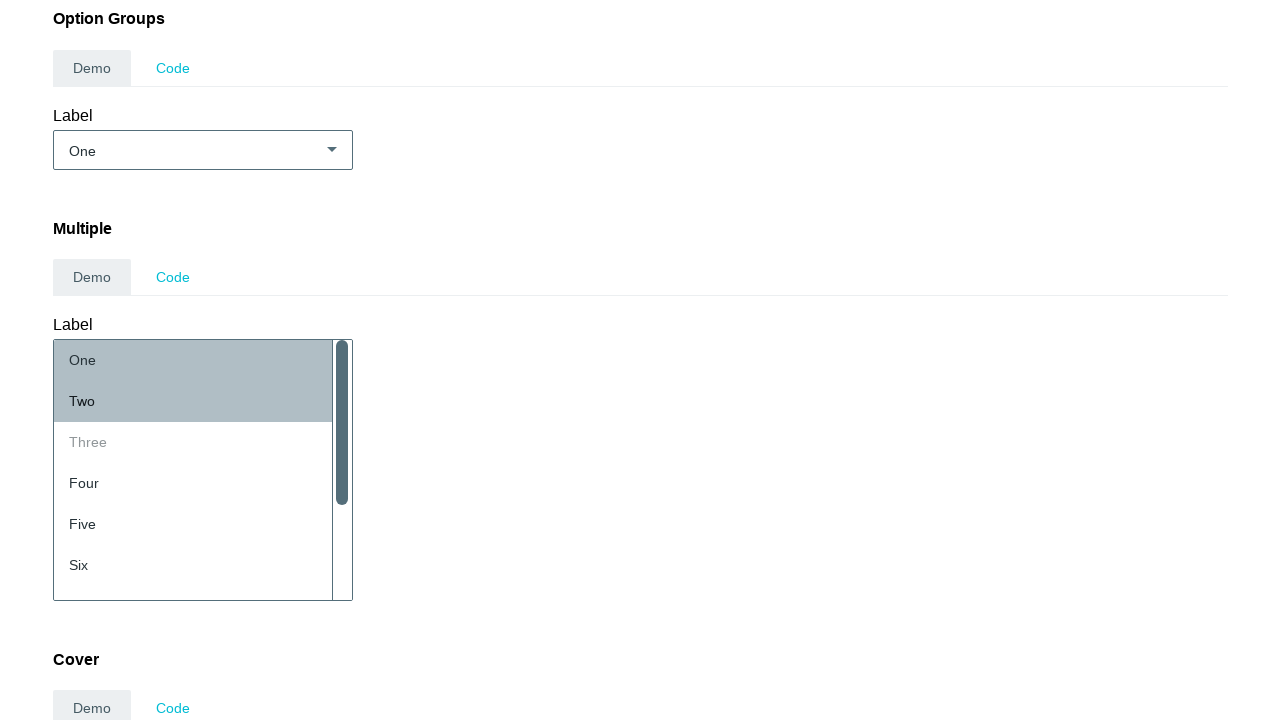

Paused 500ms before selecting next option
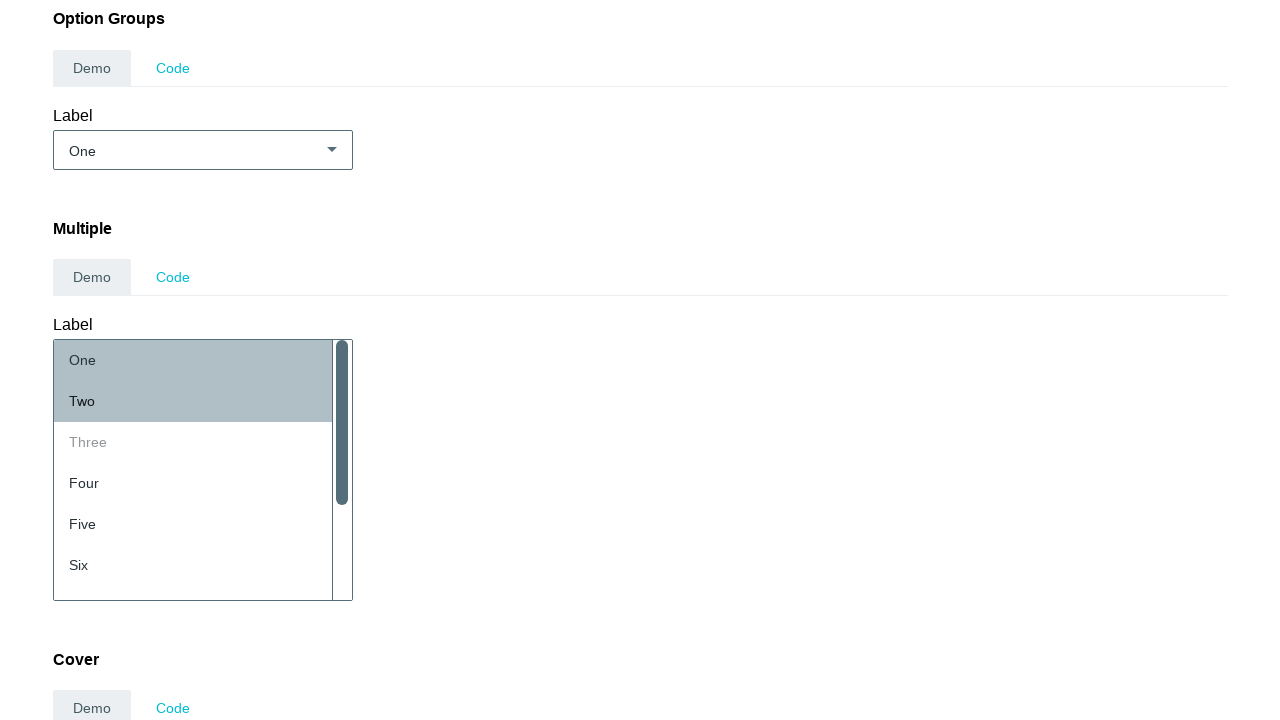

Clicked dropdown option 3 while holding Control key for multi-selection at (202, 442) on #demo_multiple-dropdown > div > div.fs-scrollbar-content >> button >> nth=2
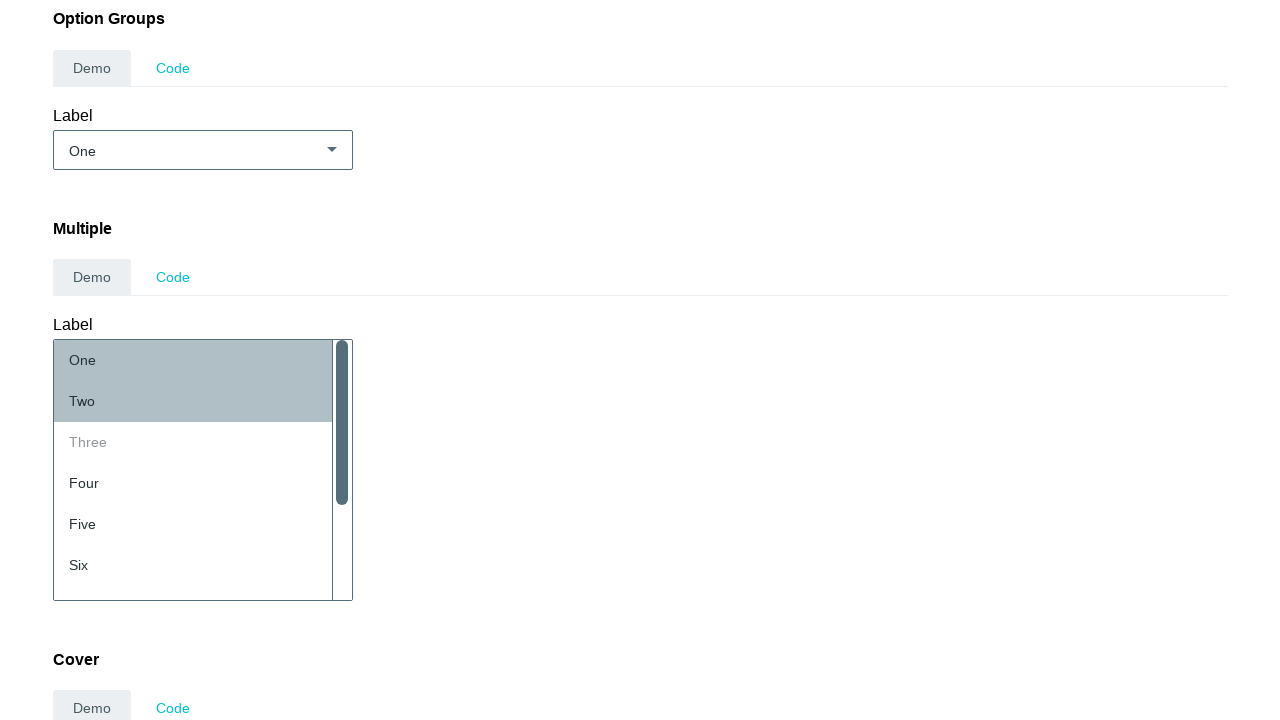

Paused 500ms before selecting next option
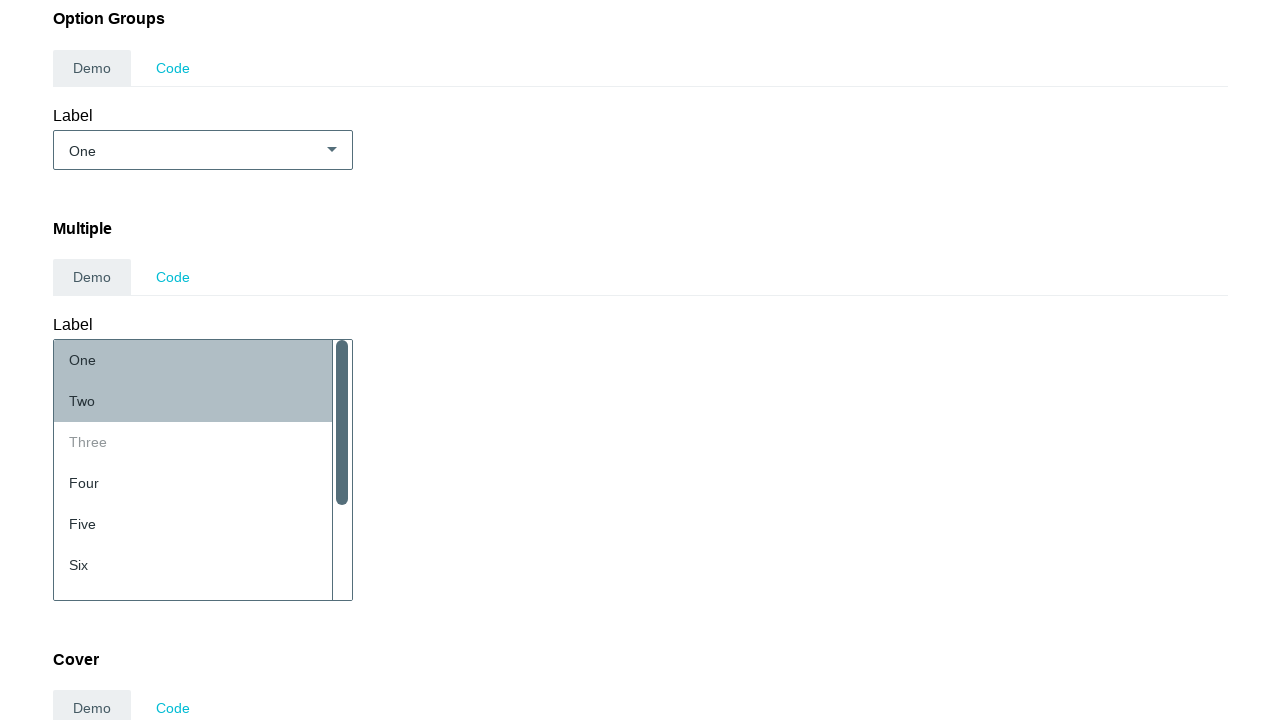

Clicked dropdown option 4 while holding Control key for multi-selection at (202, 483) on #demo_multiple-dropdown > div > div.fs-scrollbar-content >> button >> nth=3
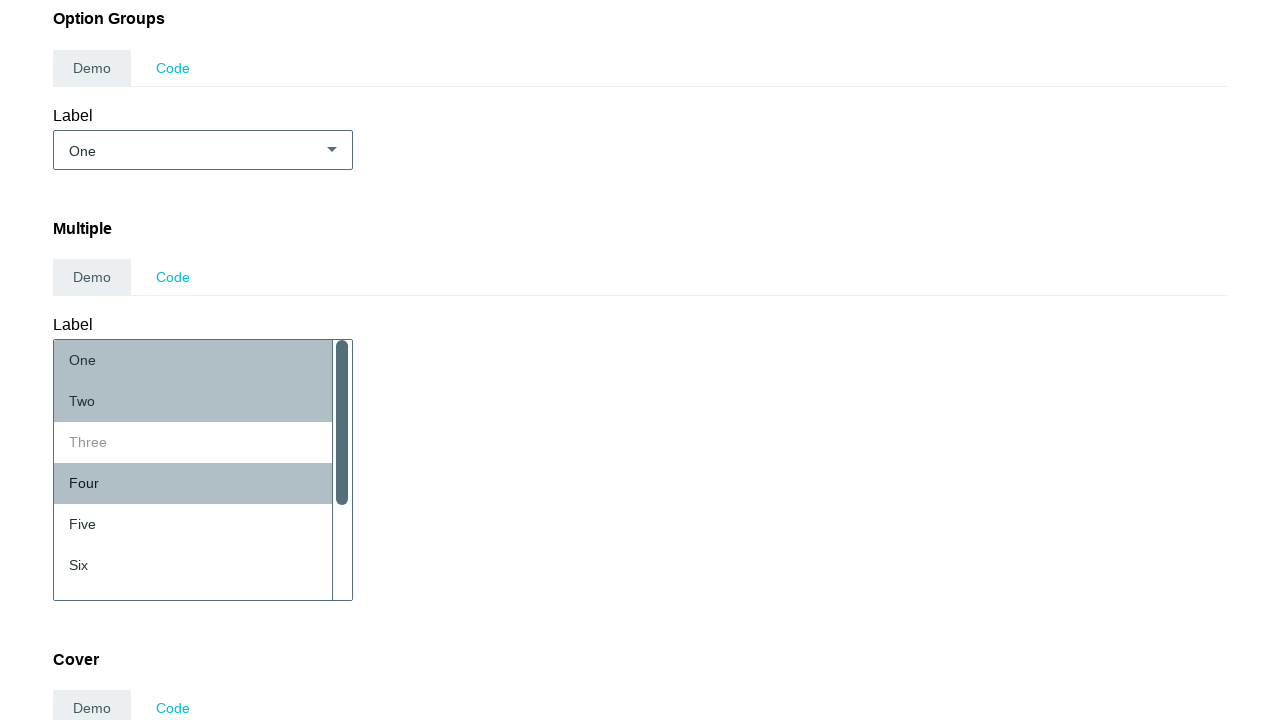

Paused 500ms before selecting next option
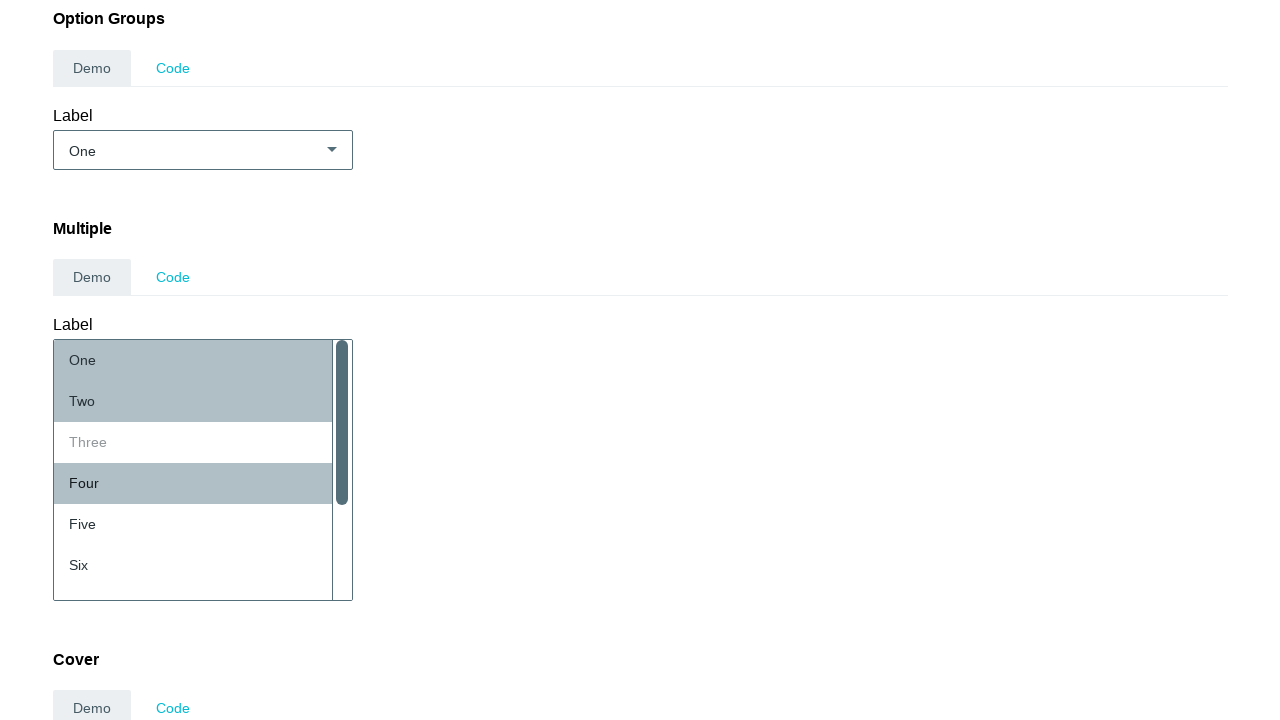

Clicked dropdown option 5 while holding Control key for multi-selection at (202, 524) on #demo_multiple-dropdown > div > div.fs-scrollbar-content >> button >> nth=4
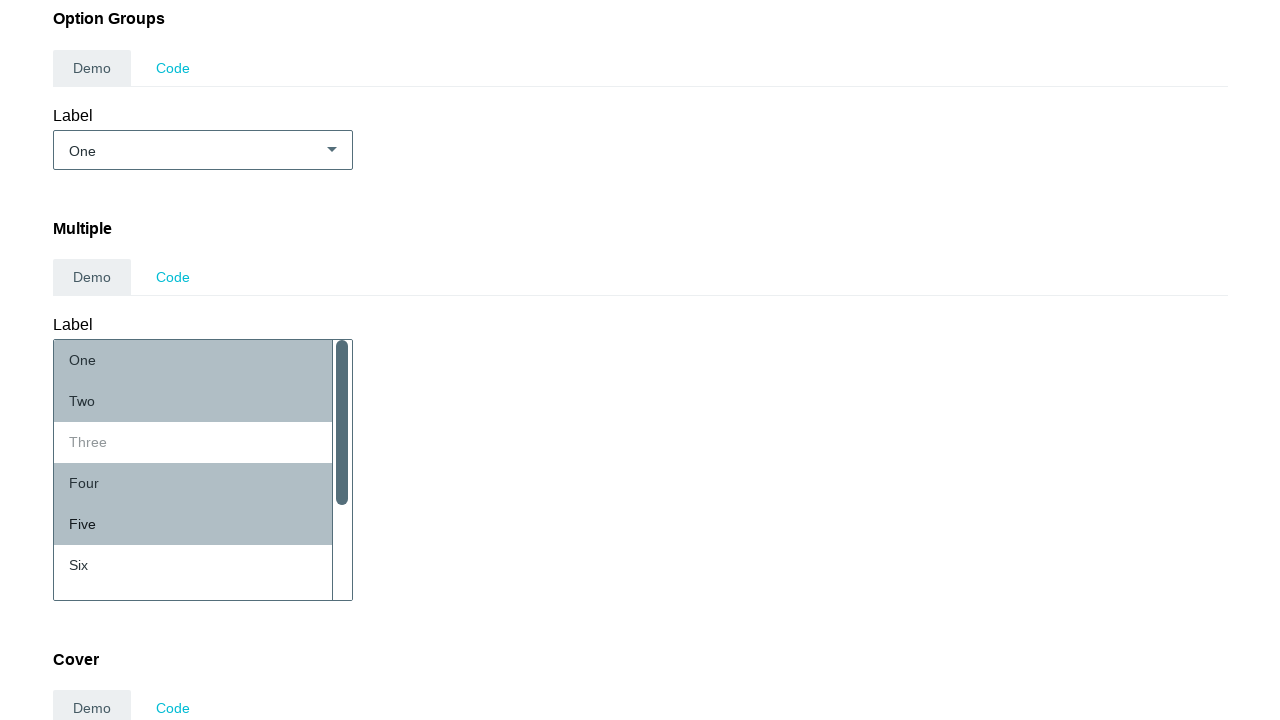

Paused 500ms before selecting next option
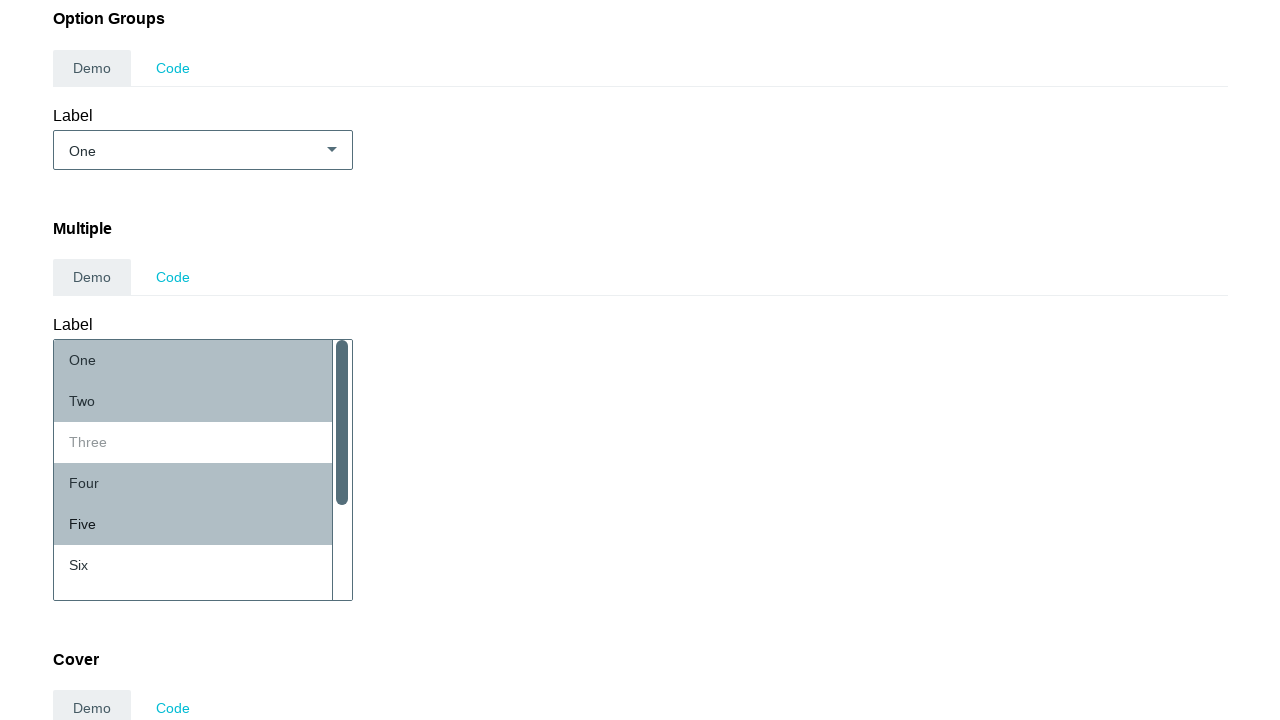

Clicked dropdown option 6 while holding Control key for multi-selection at (202, 565) on #demo_multiple-dropdown > div > div.fs-scrollbar-content >> button >> nth=5
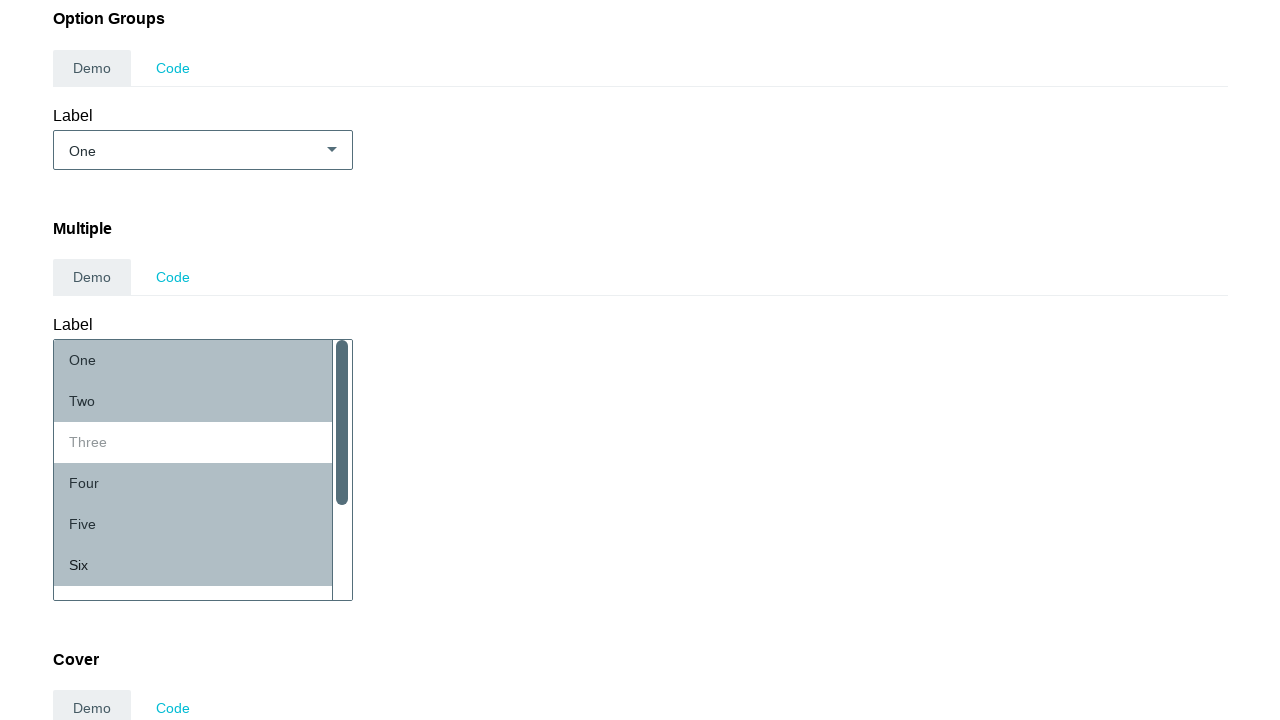

Paused 500ms before selecting next option
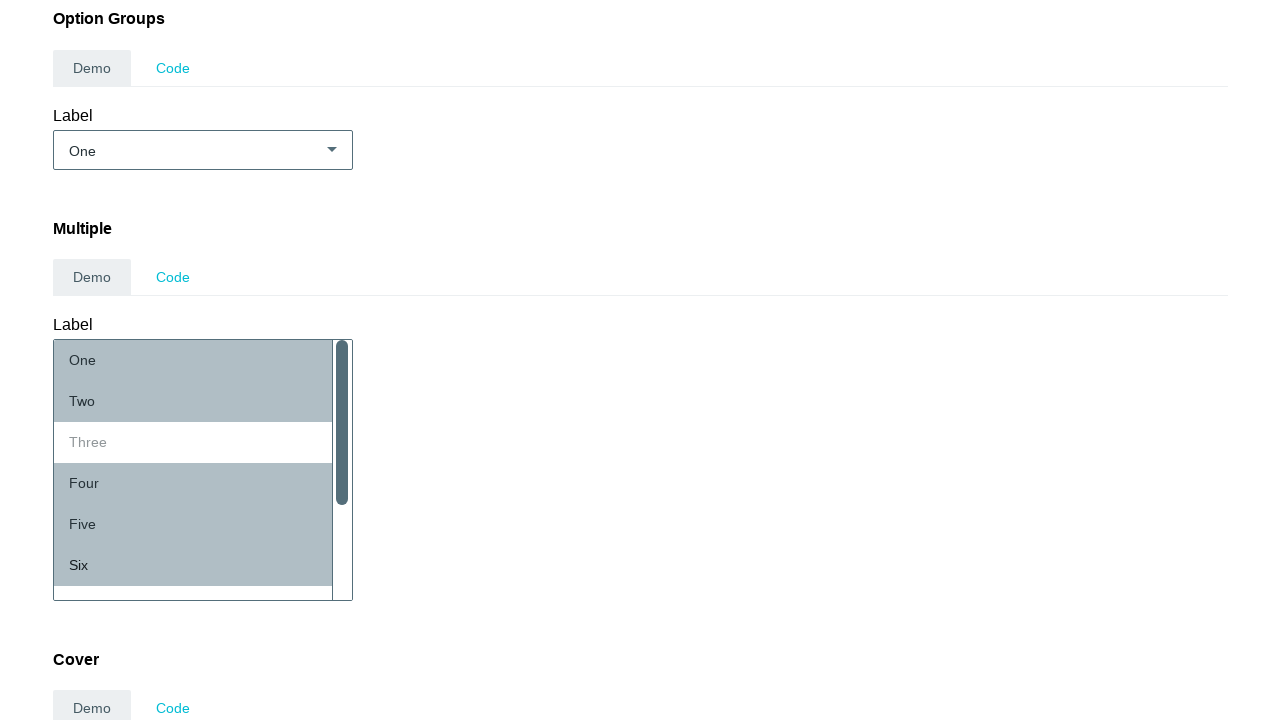

Clicked dropdown option 7 while holding Control key for multi-selection at (202, 579) on #demo_multiple-dropdown > div > div.fs-scrollbar-content >> button >> nth=6
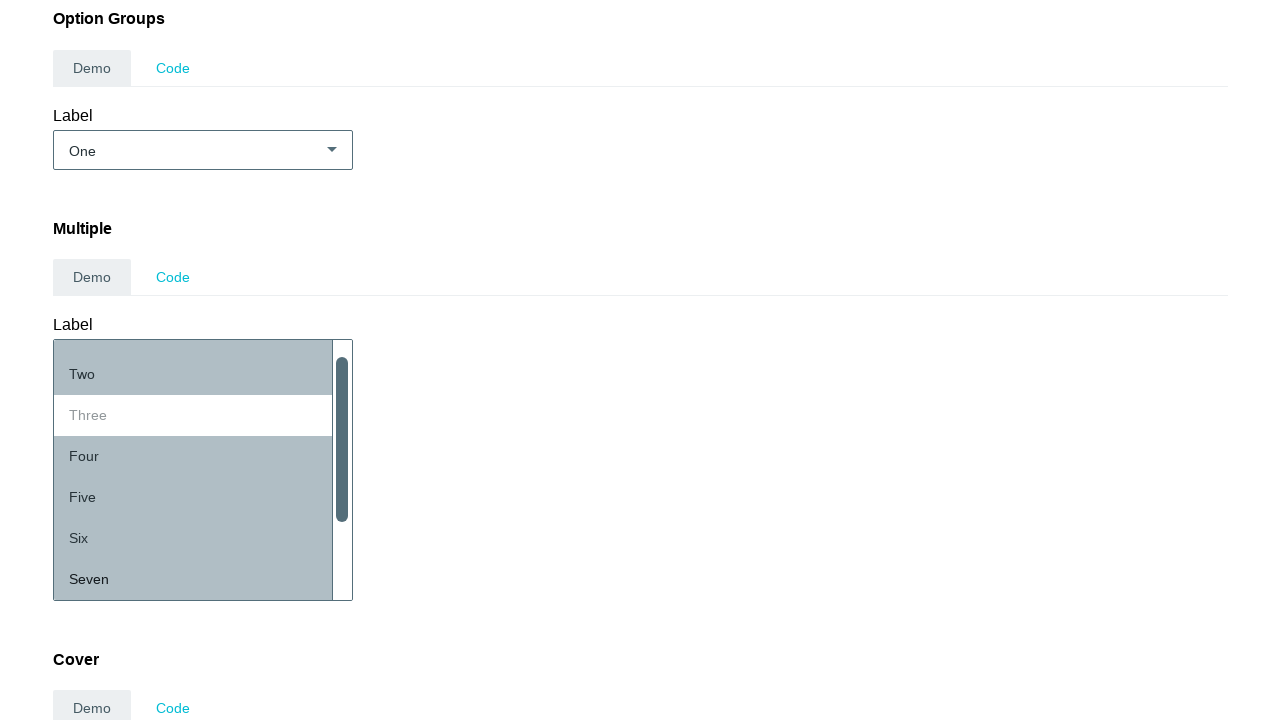

Paused 500ms before selecting next option
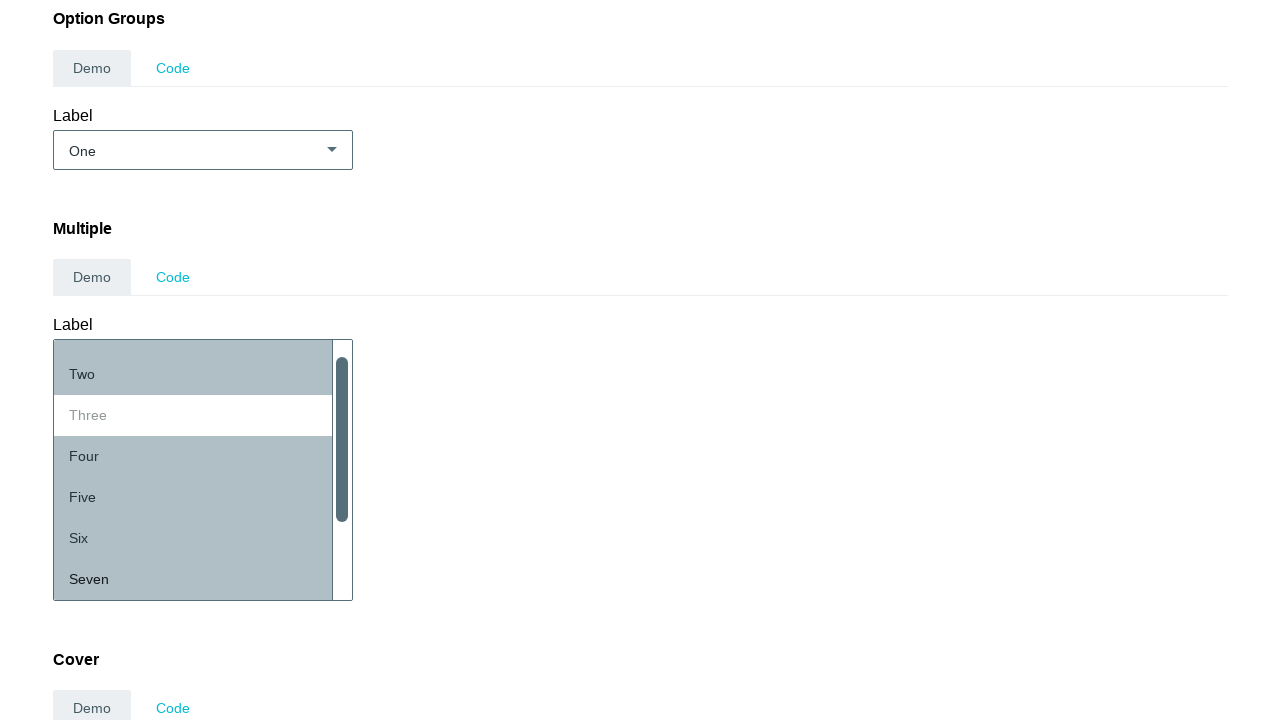

Clicked dropdown option 8 while holding Control key for multi-selection at (202, 497) on #demo_multiple-dropdown > div > div.fs-scrollbar-content >> button >> nth=7
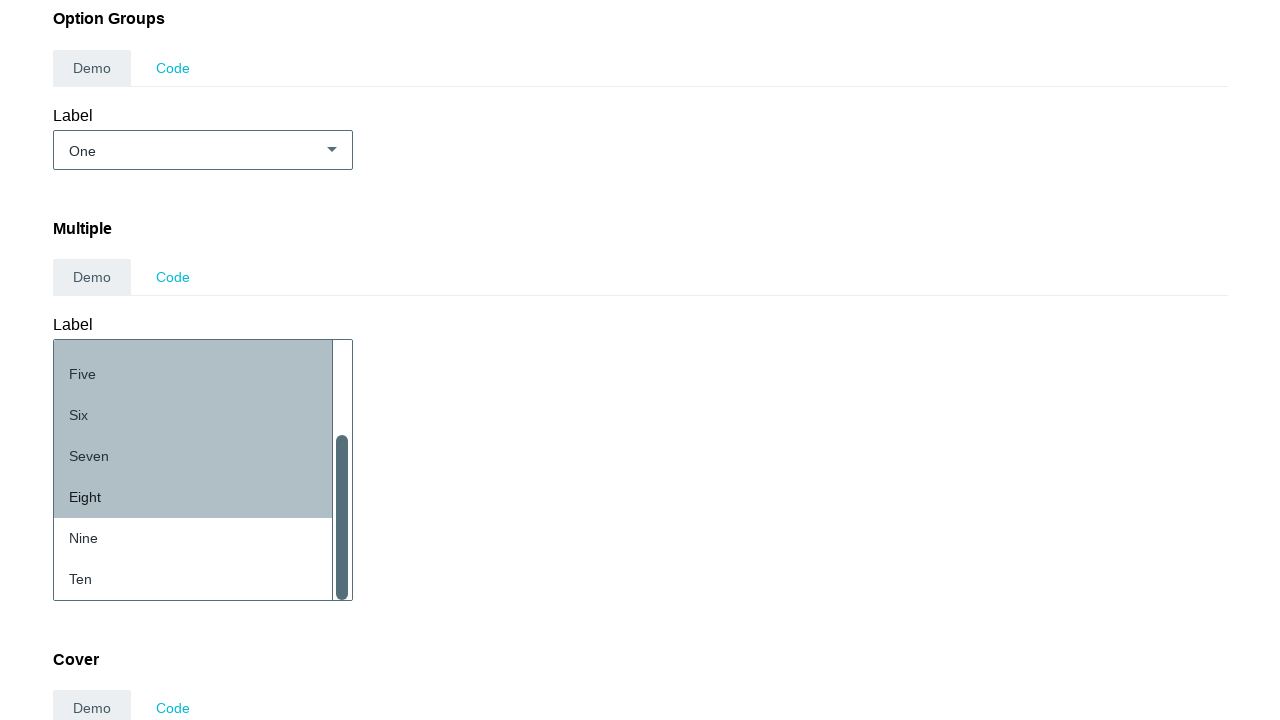

Paused 500ms before selecting next option
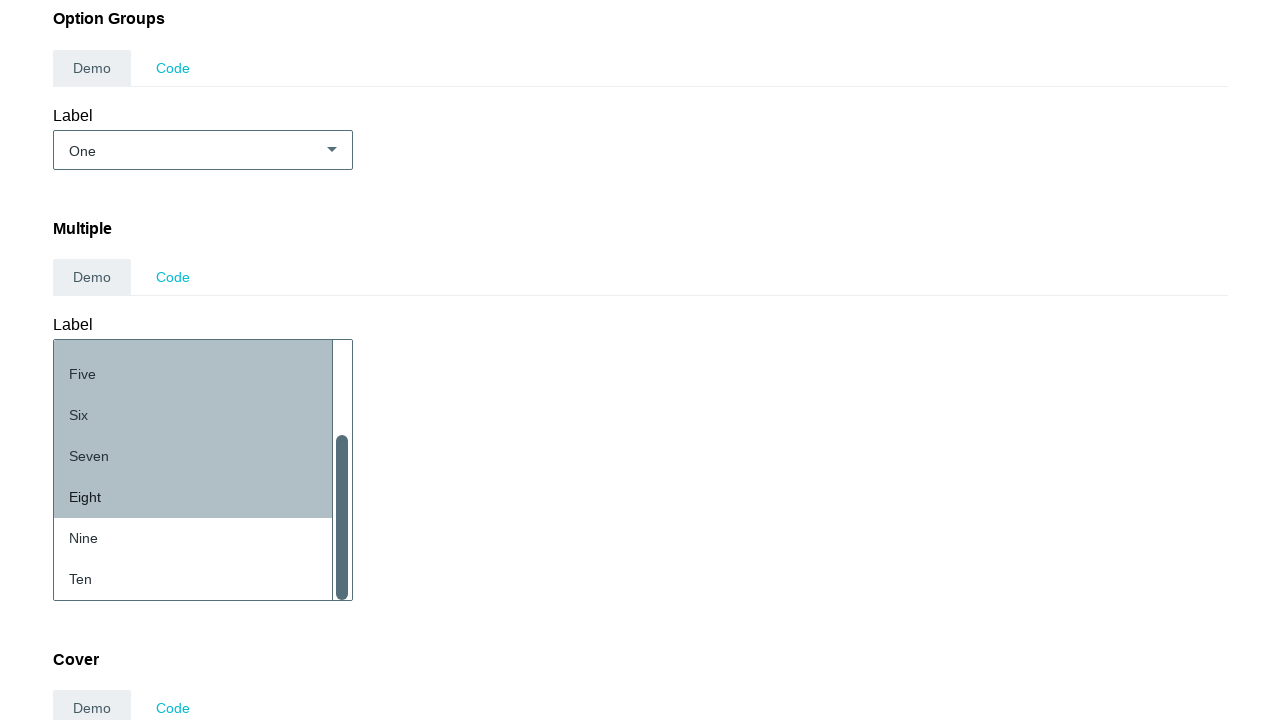

Clicked dropdown option 9 while holding Control key for multi-selection at (202, 538) on #demo_multiple-dropdown > div > div.fs-scrollbar-content >> button >> nth=8
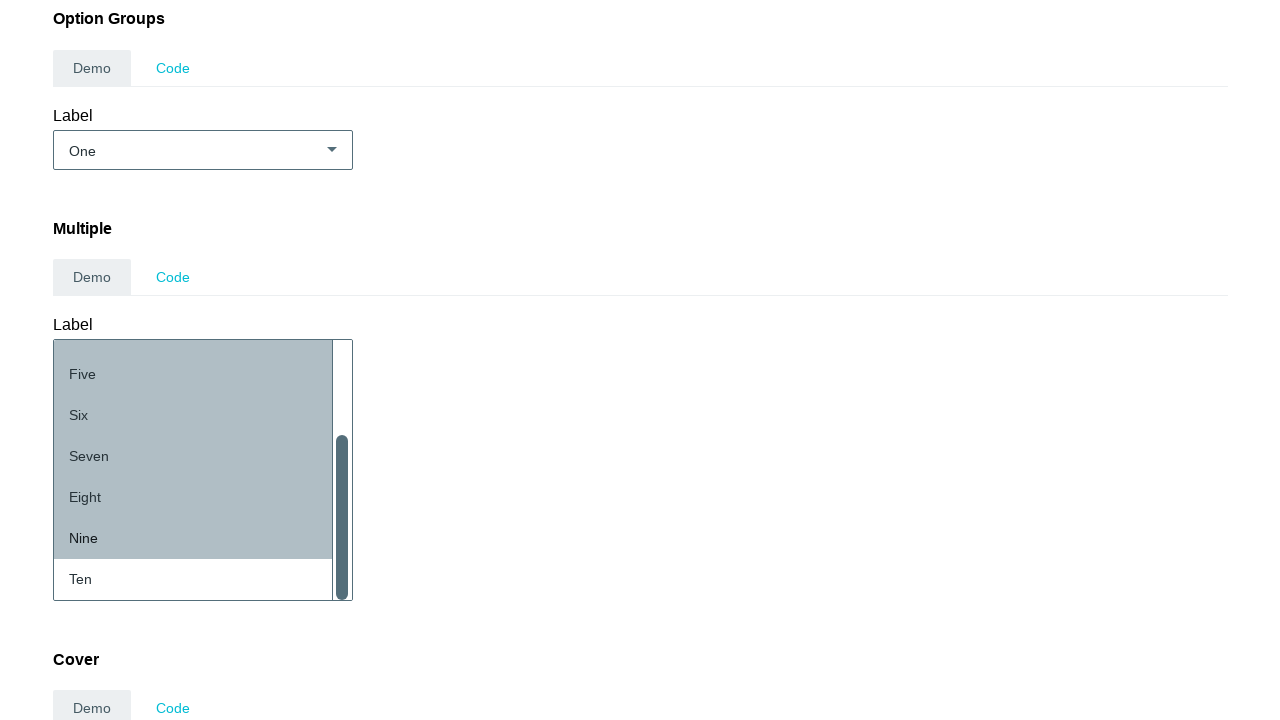

Paused 500ms before selecting next option
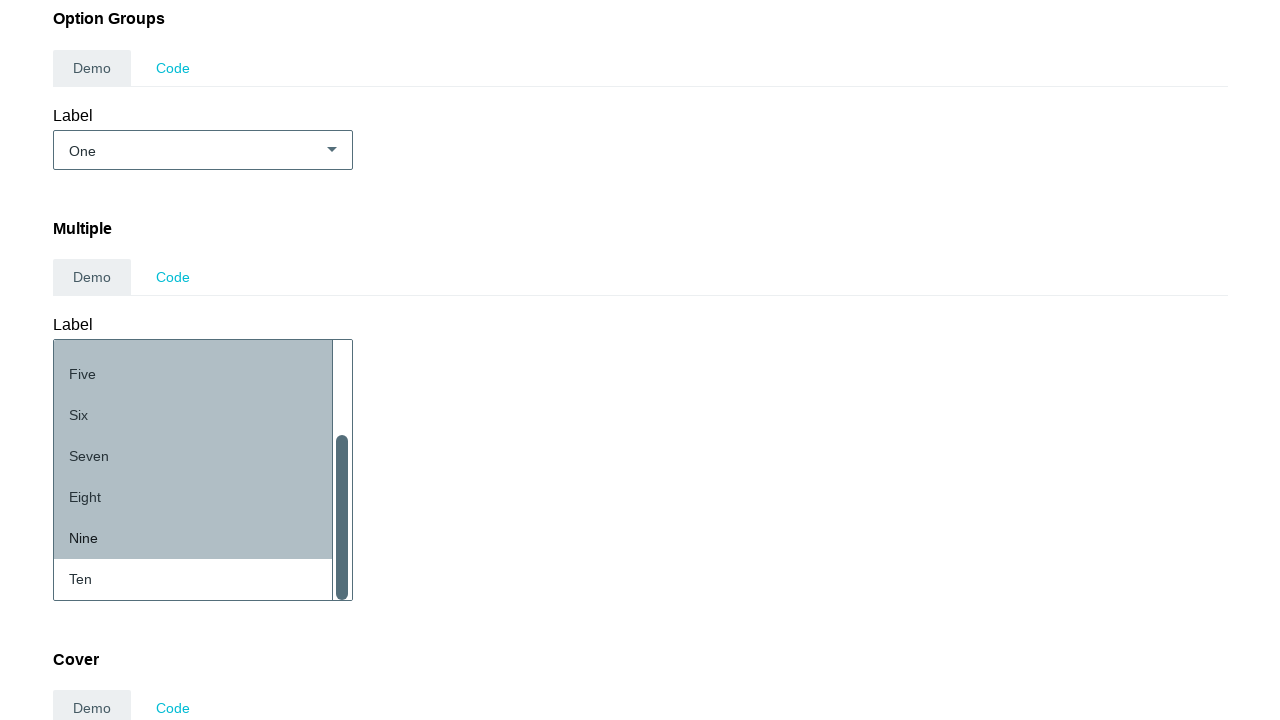

Clicked dropdown option 10 while holding Control key for multi-selection at (202, 579) on #demo_multiple-dropdown > div > div.fs-scrollbar-content >> button >> nth=9
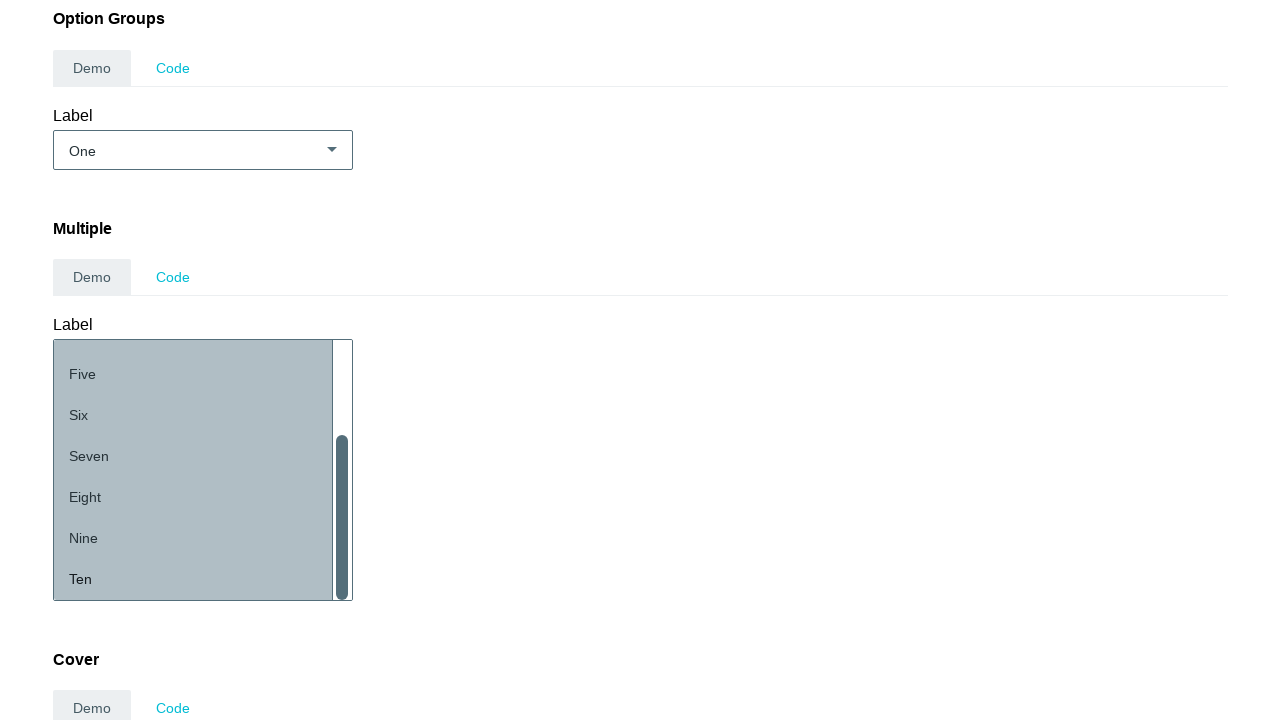

Paused 500ms before selecting next option
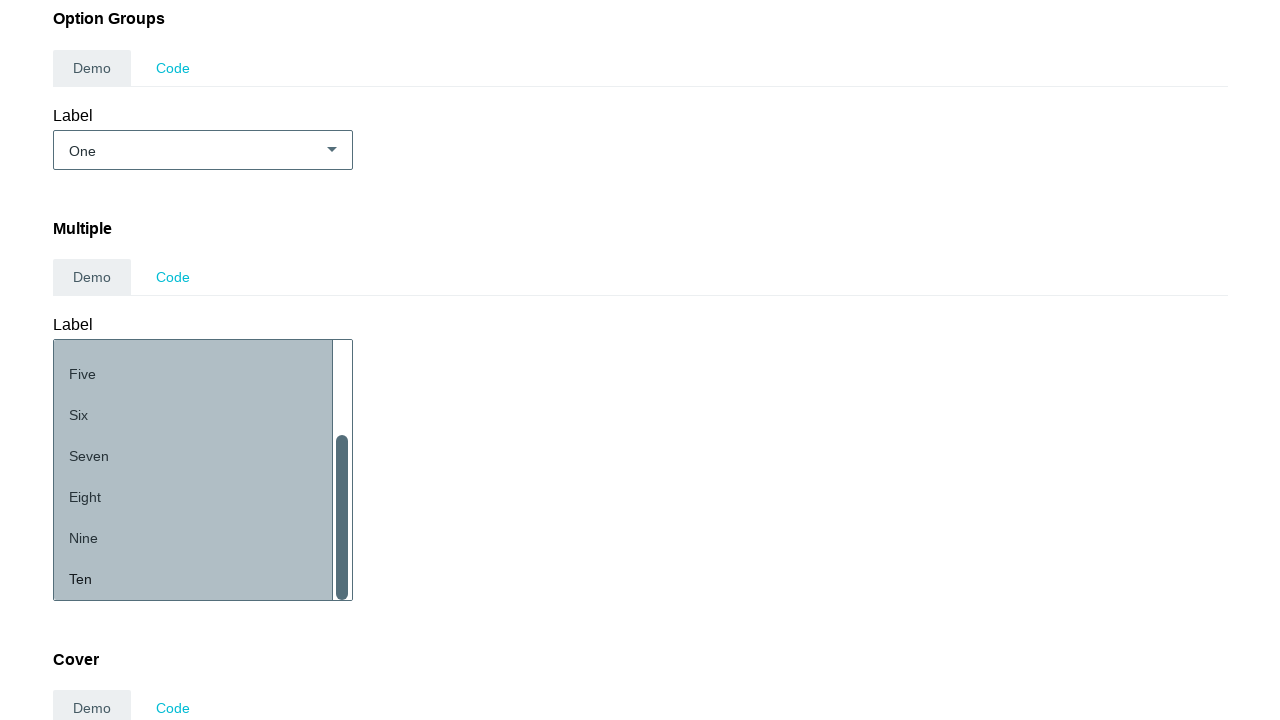

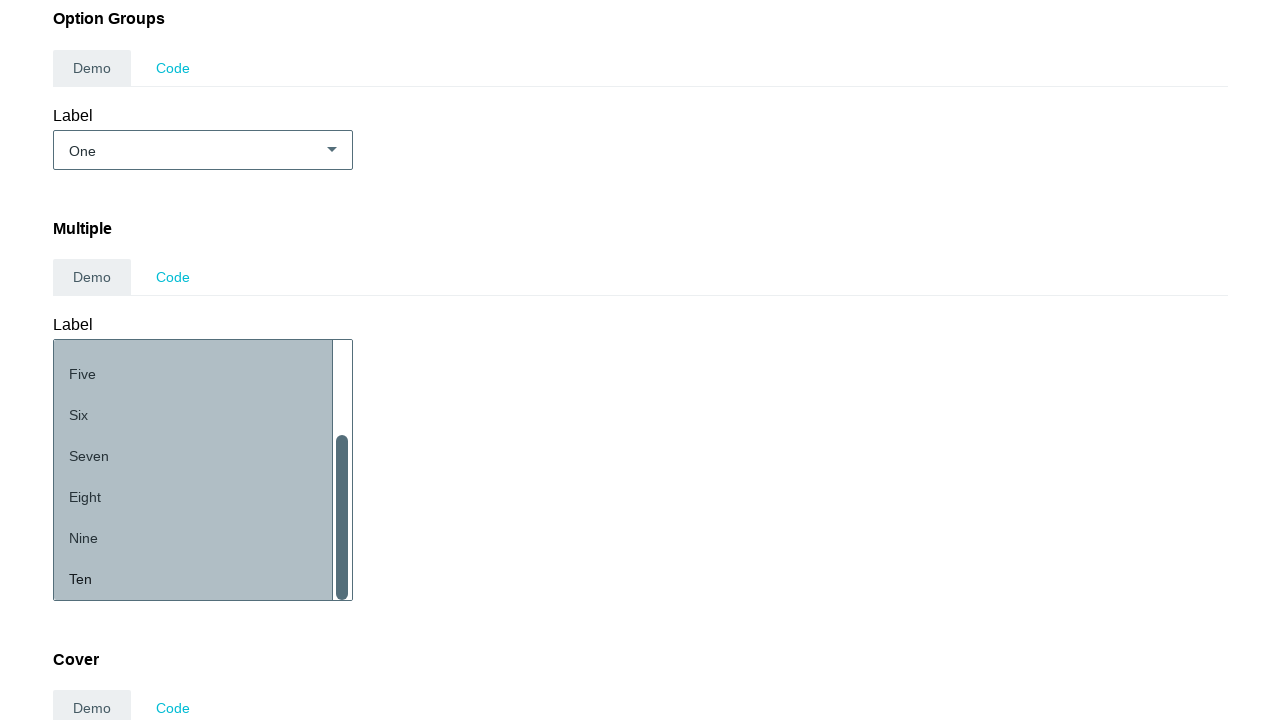